Tests the 12306 train ticket query functionality by filling in departure station, arrival station, and travel date, then clicking the query button to search for available tickets.

Starting URL: https://kyfw.12306.cn/otn/leftTicket/init

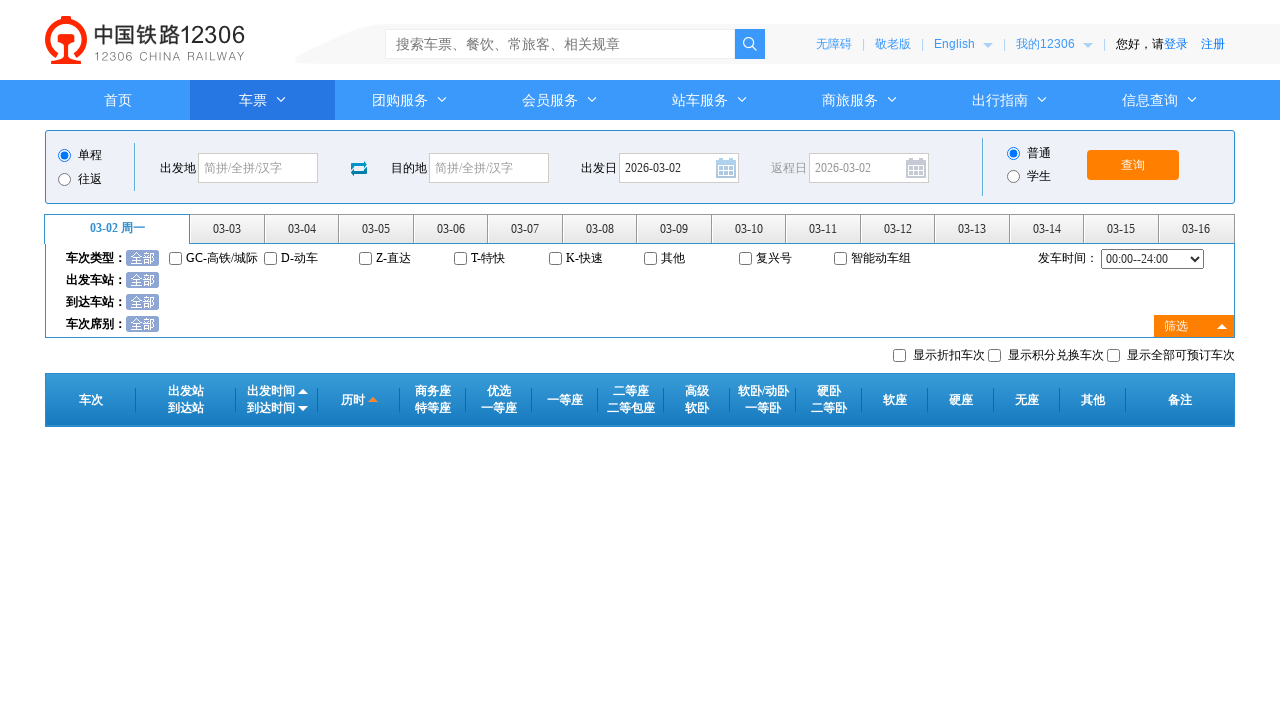

Clicked departure station field at (258, 168) on #fromStationText
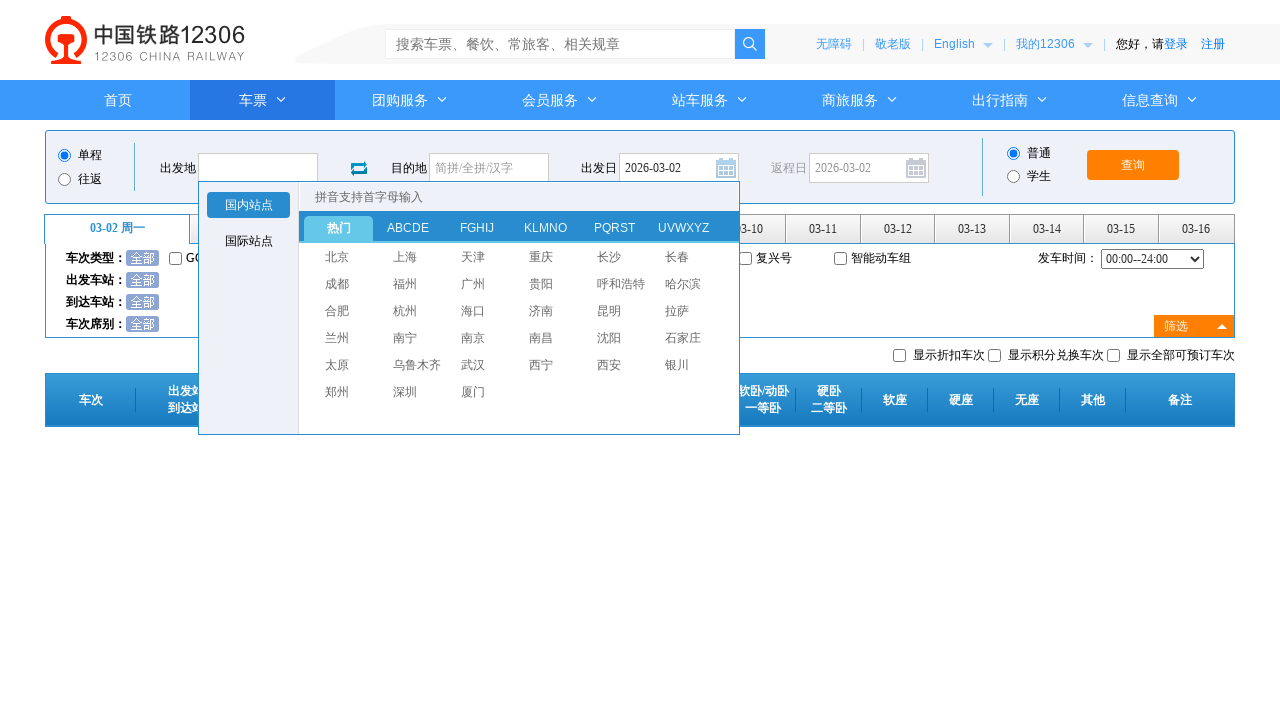

Filled departure station with '北京' (Beijing) on #fromStationText
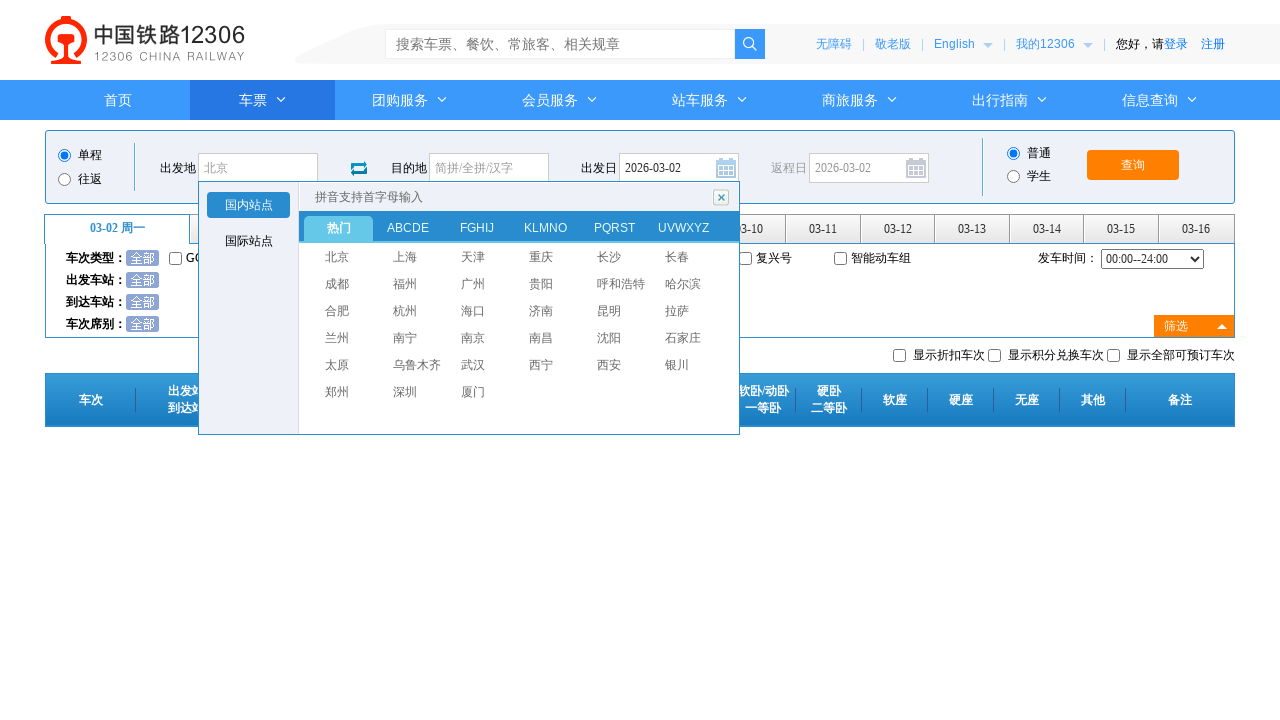

Pressed Enter to confirm departure station
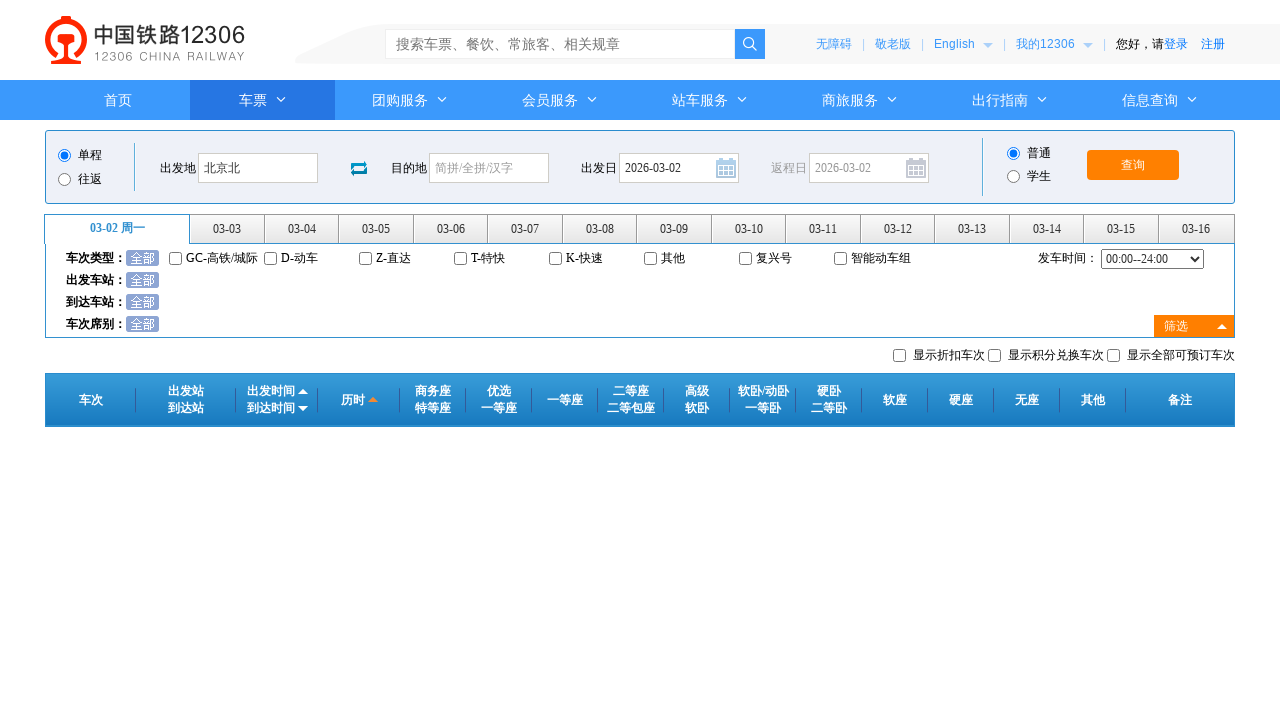

Clicked arrival station field at (489, 168) on #toStationText
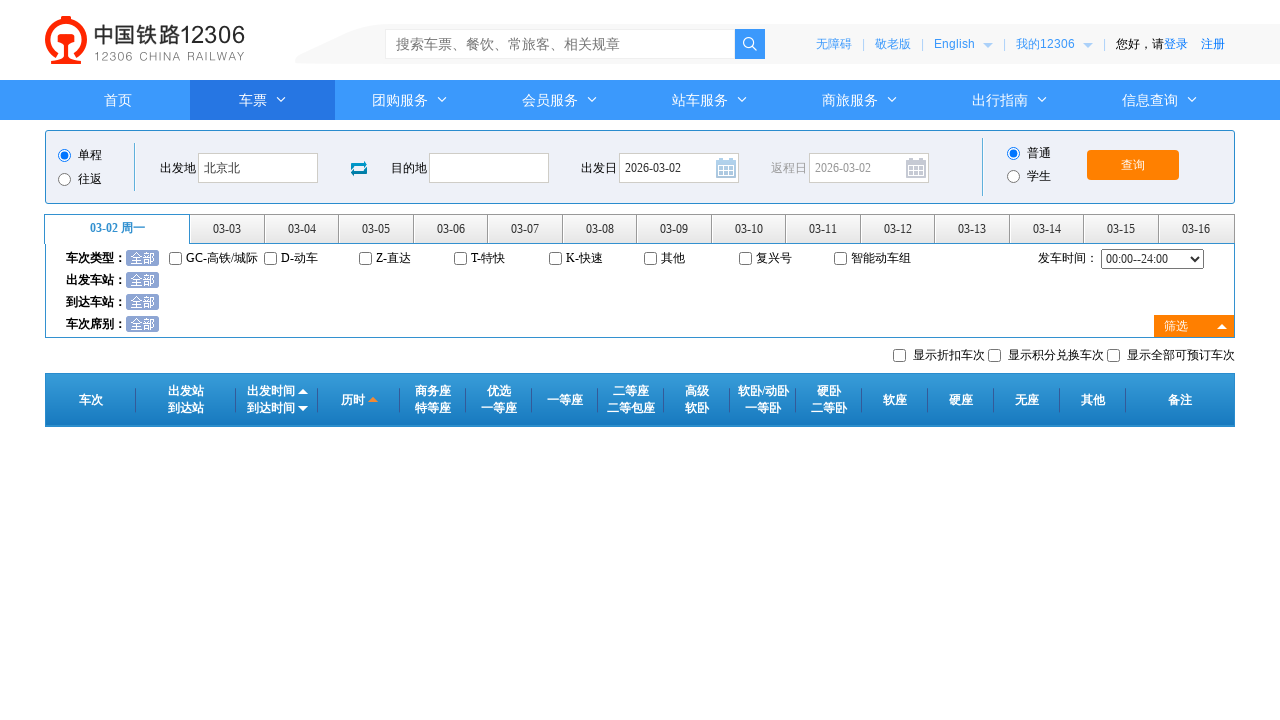

Filled arrival station with '上海' (Shanghai) on #toStationText
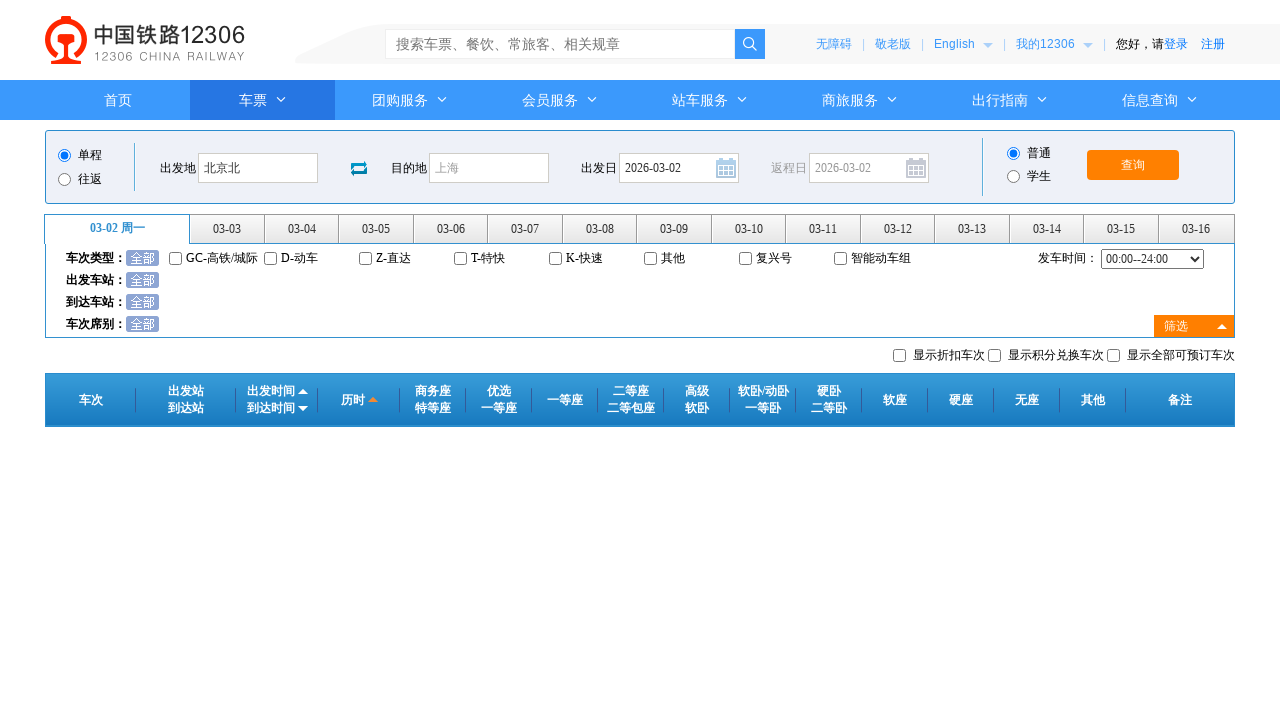

Pressed Enter to confirm arrival station
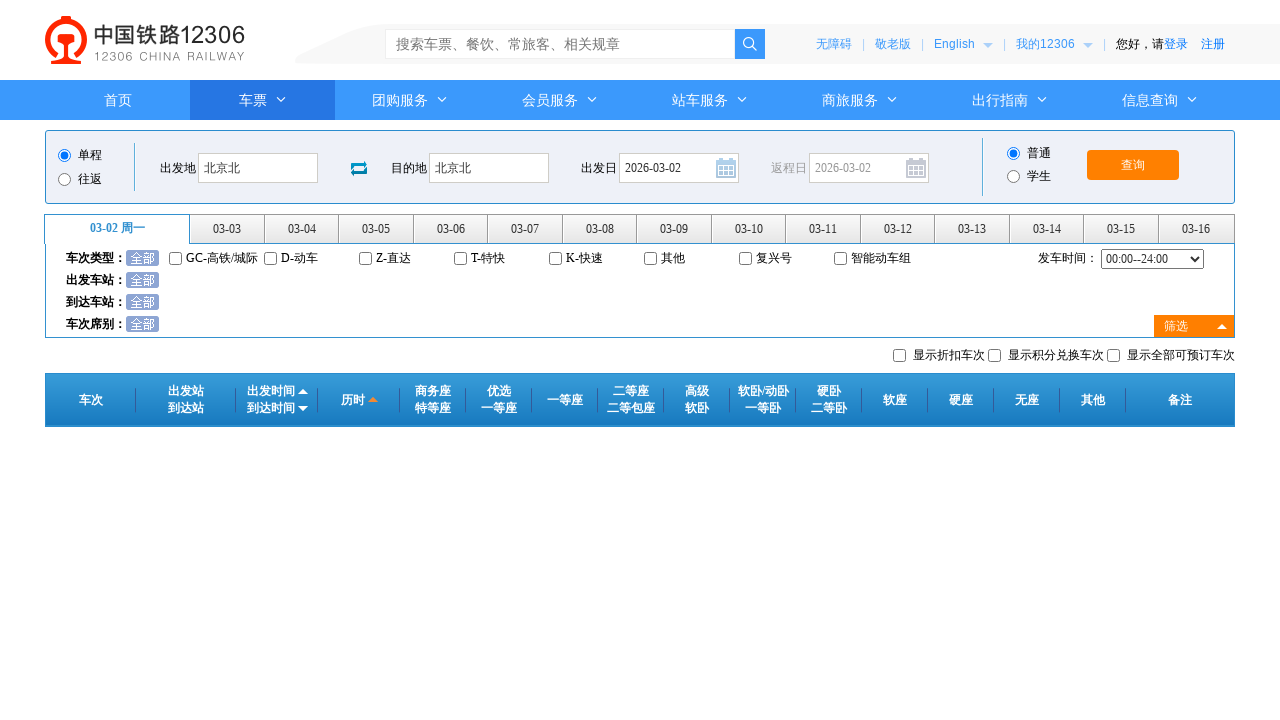

Removed readonly attribute from date field
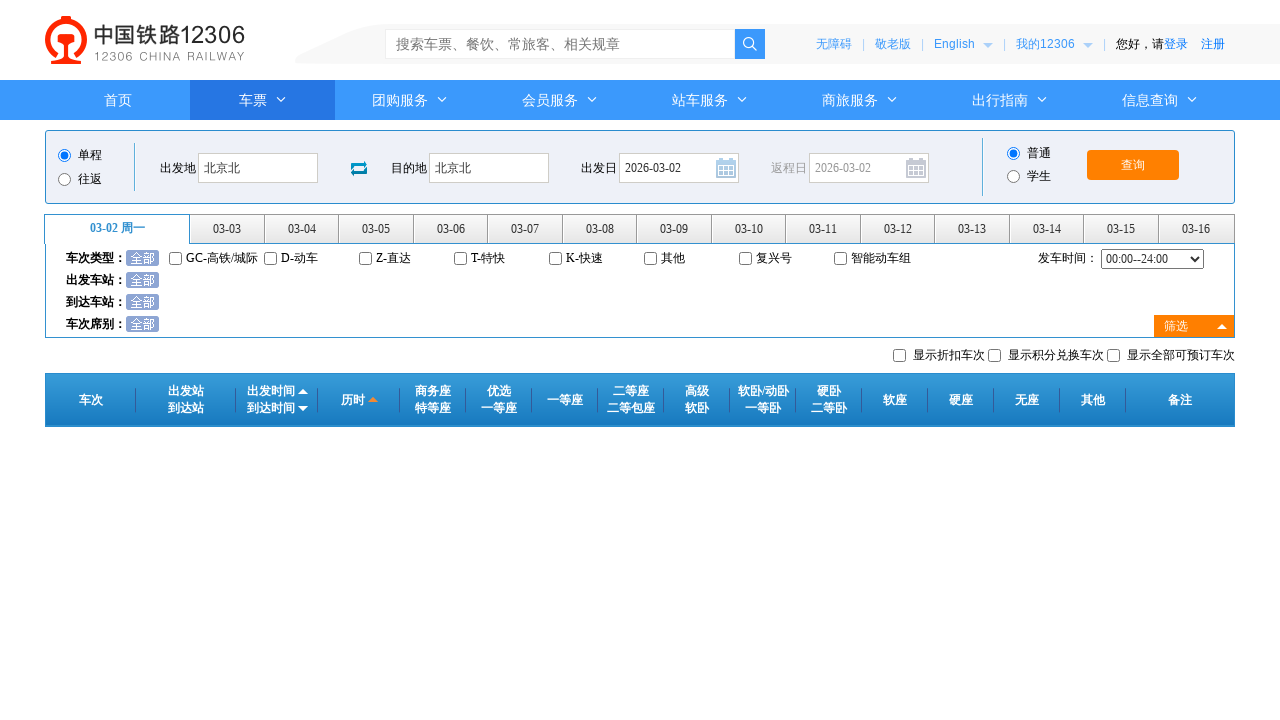

Filled travel date with '2024-03-15' on #train_date
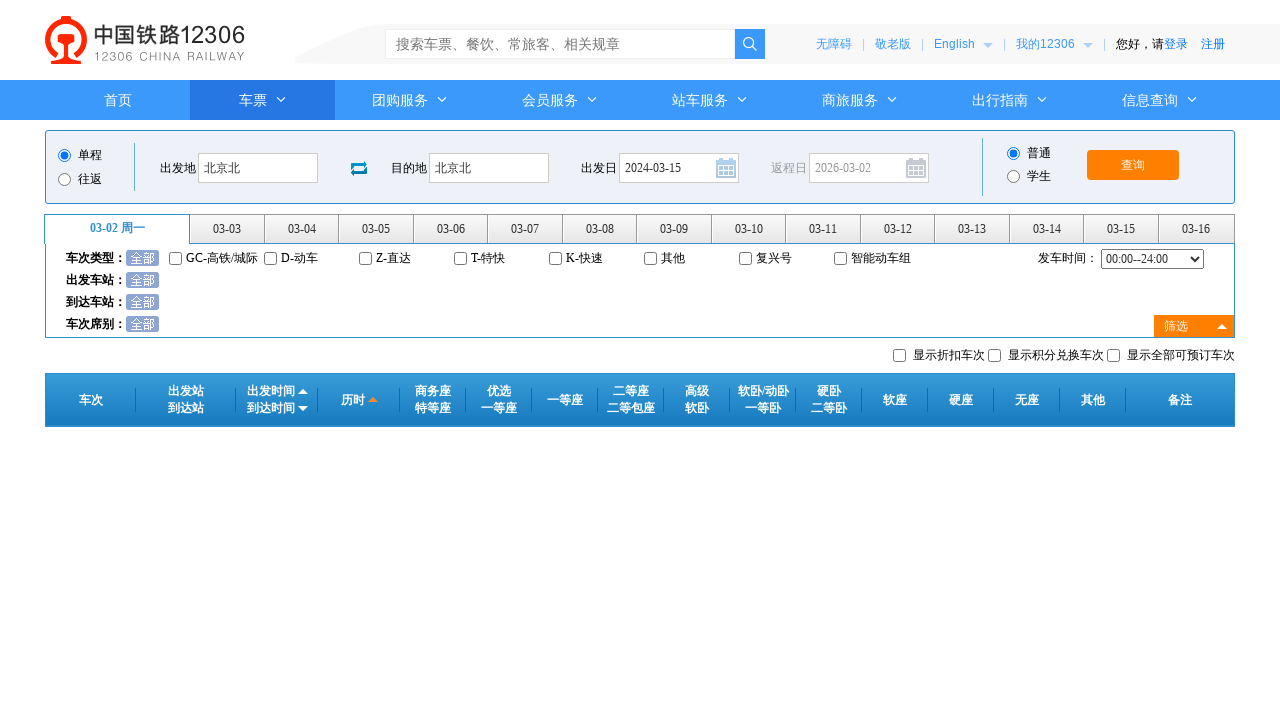

Clicked date field to confirm selection at (679, 168) on #train_date
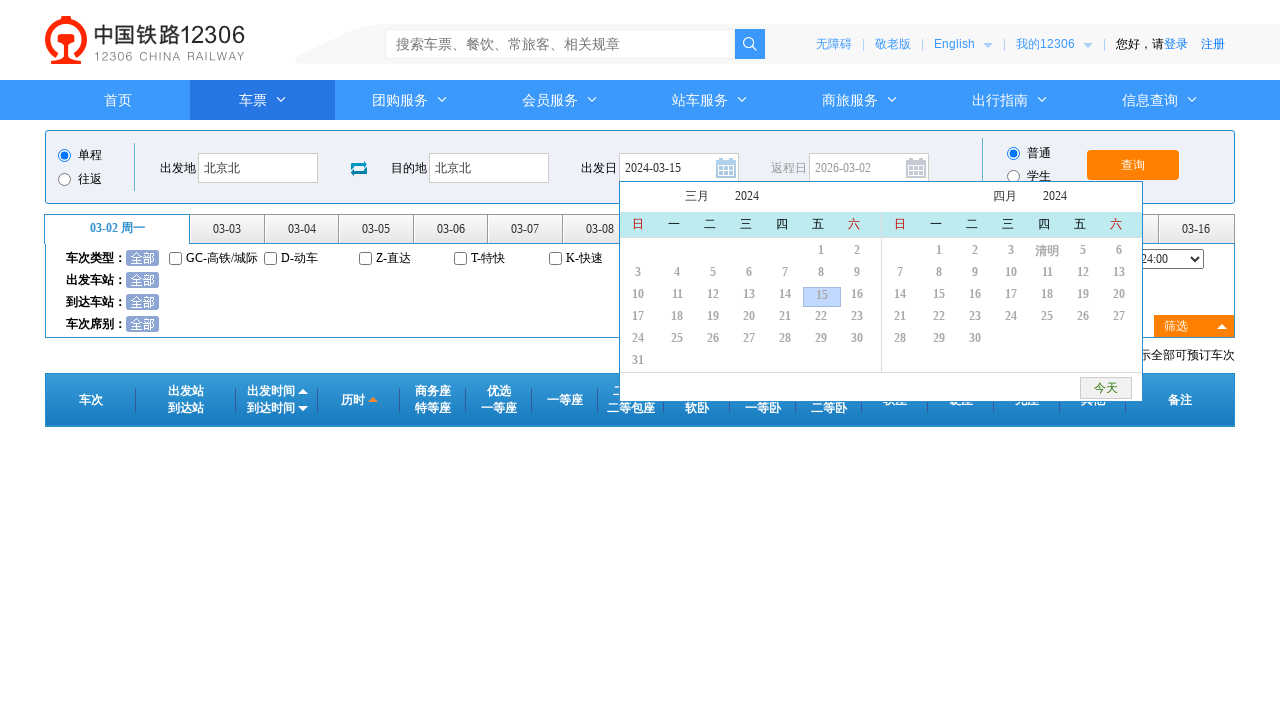

Clicked query button to search for available tickets at (1133, 165) on #query_ticket
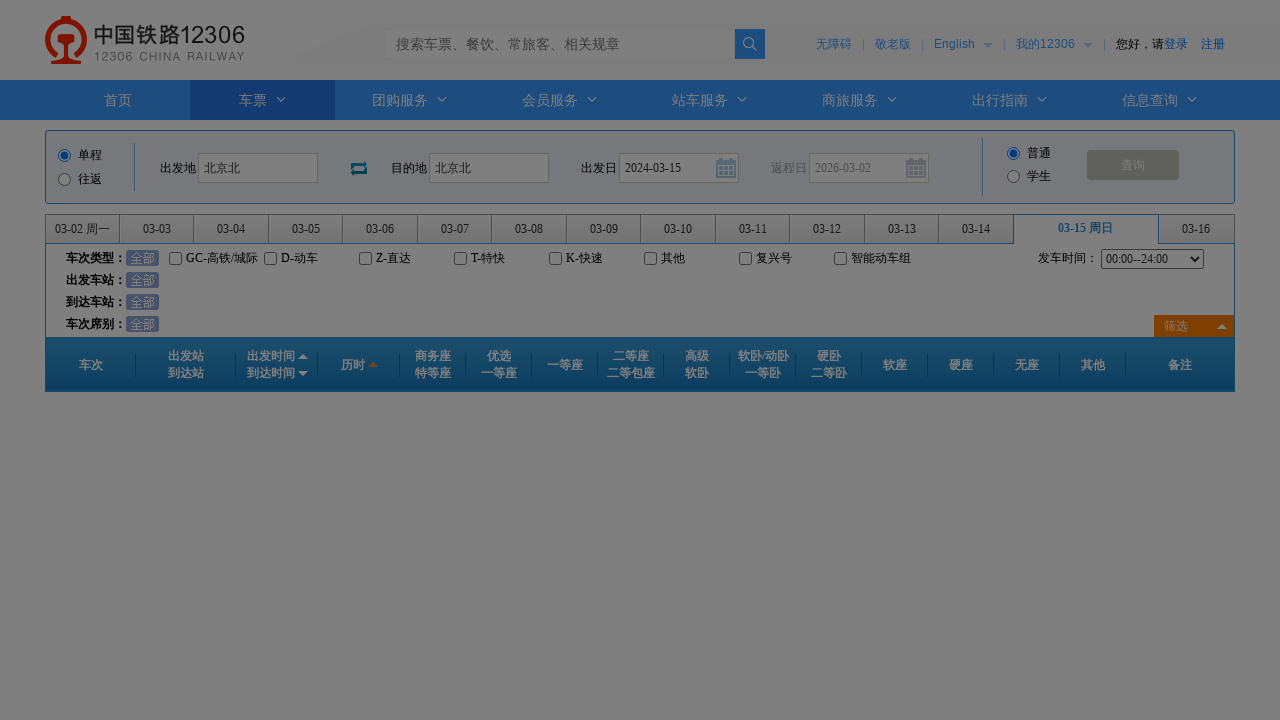

Waited 2 seconds for ticket search results to load
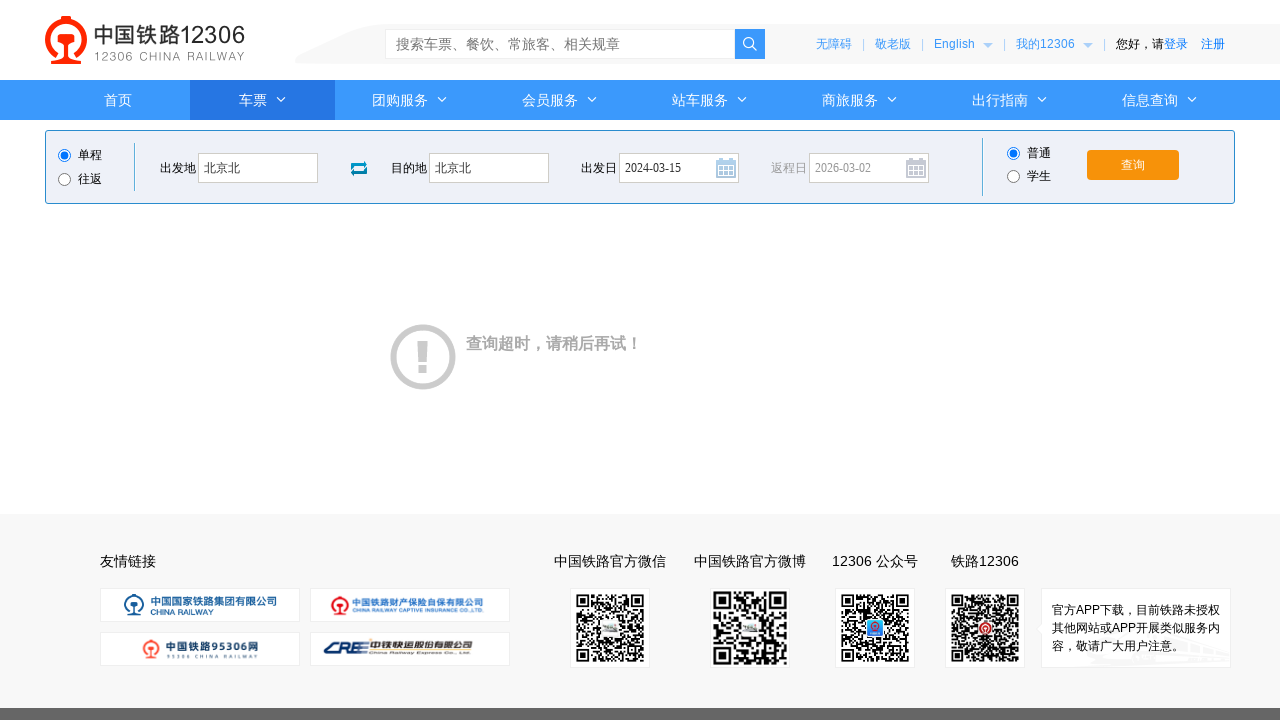

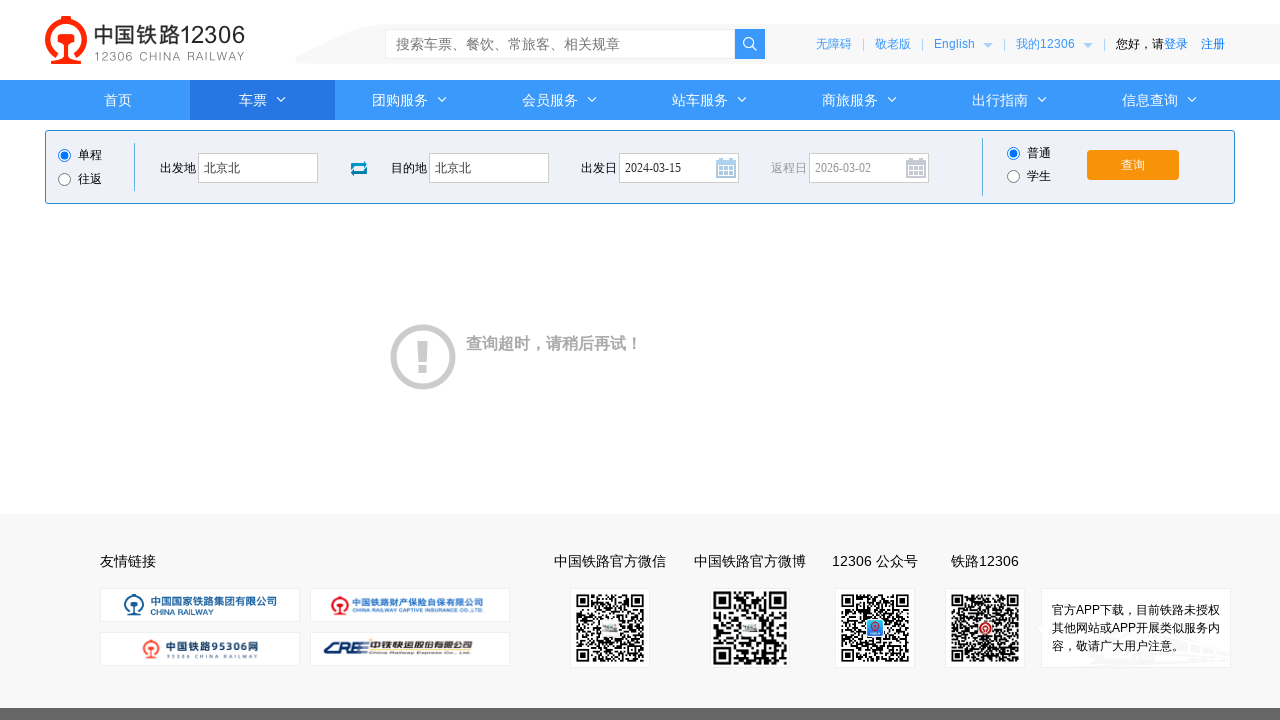